Tests drag and drop functionality by dragging an element to four different drop targets

Starting URL: http://sahitest.com/demo/dragDropMooTools.htm

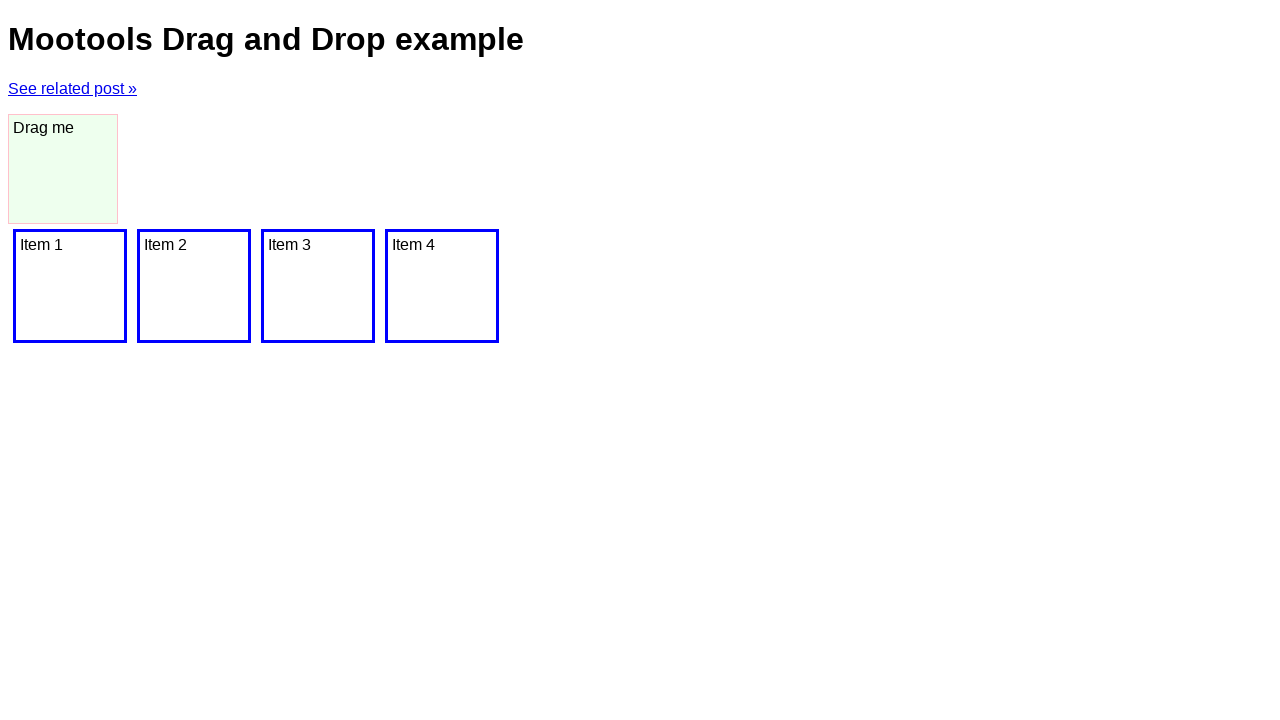

Located drag source element with id 'dragger'
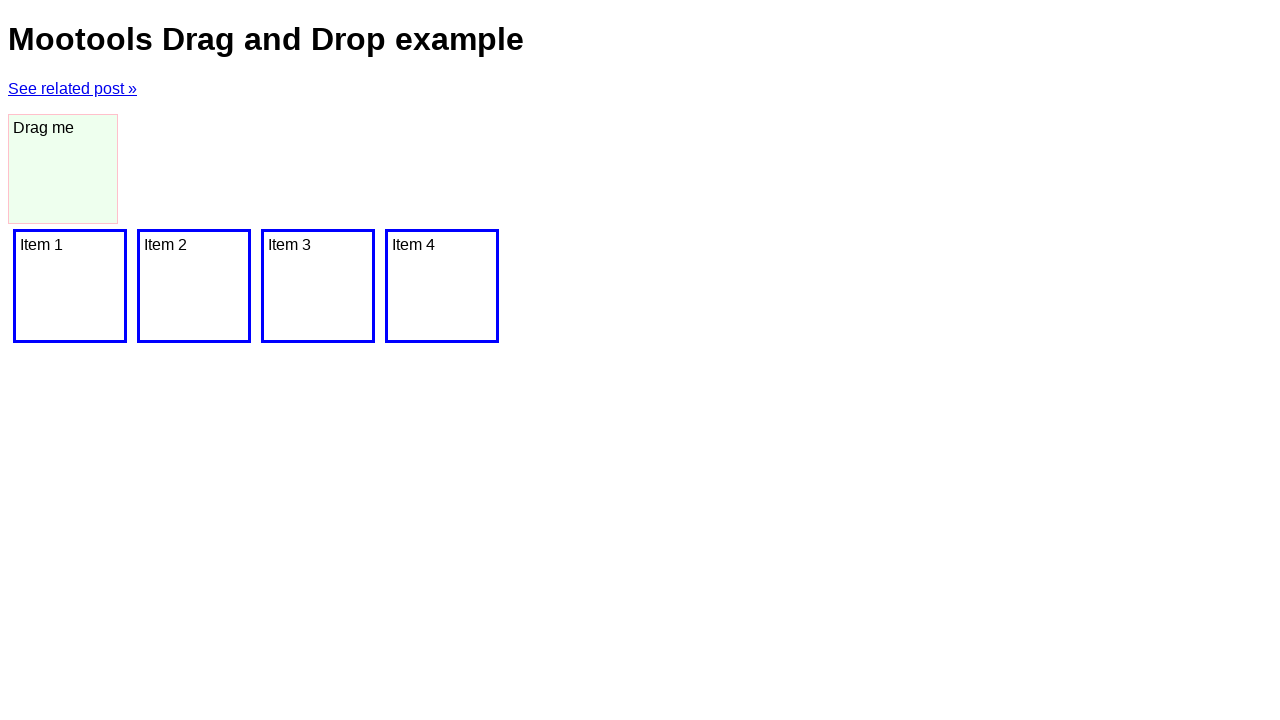

Located first drop target 'Item 1'
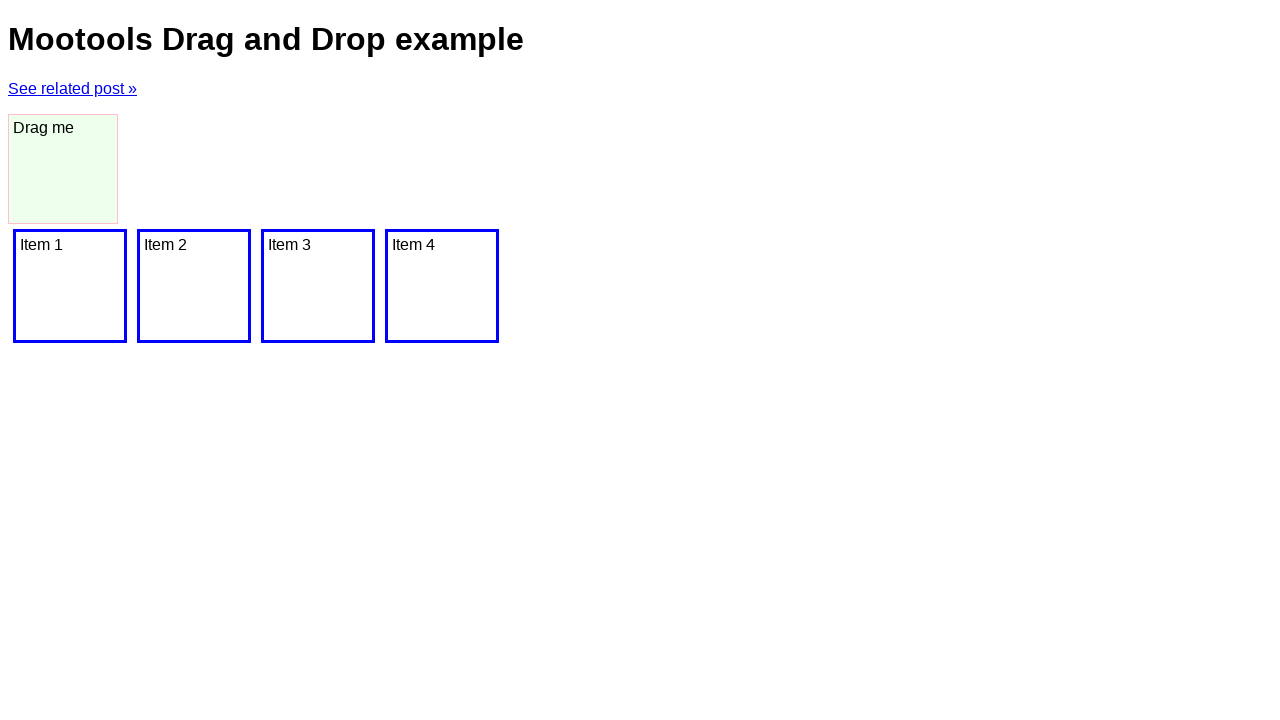

Located second drop target 'Item 2'
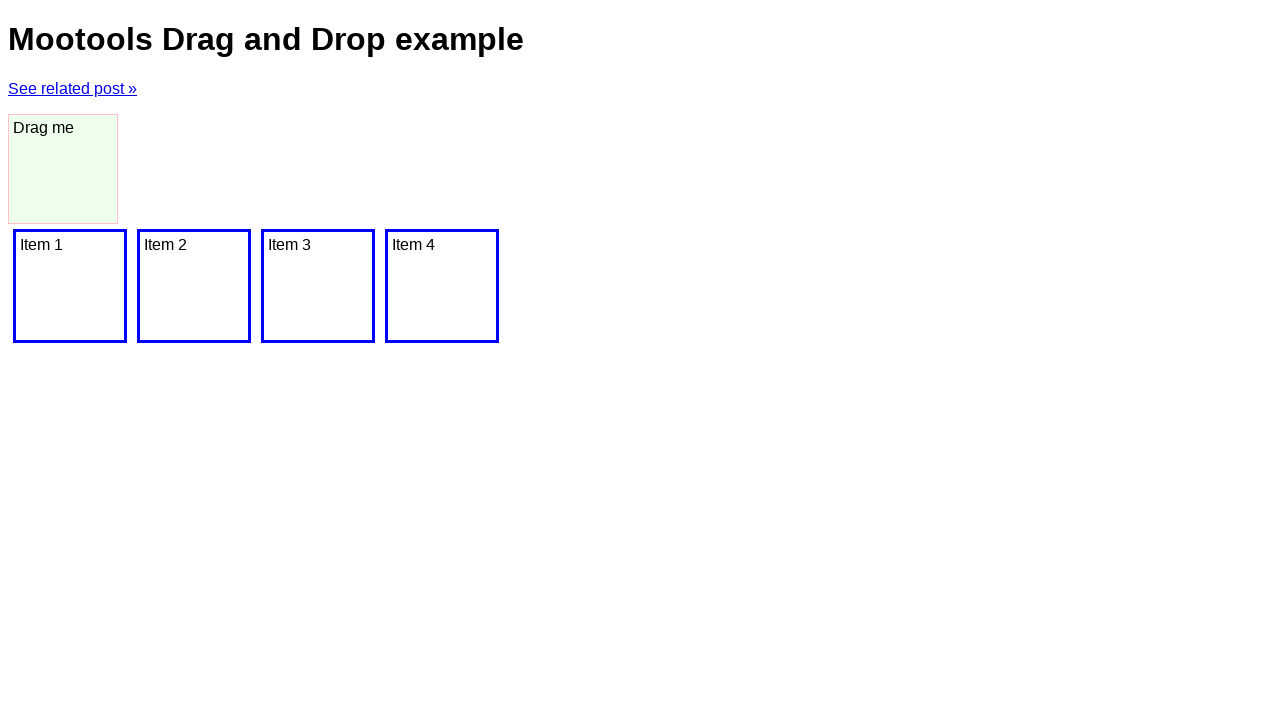

Located third drop target 'Item 3'
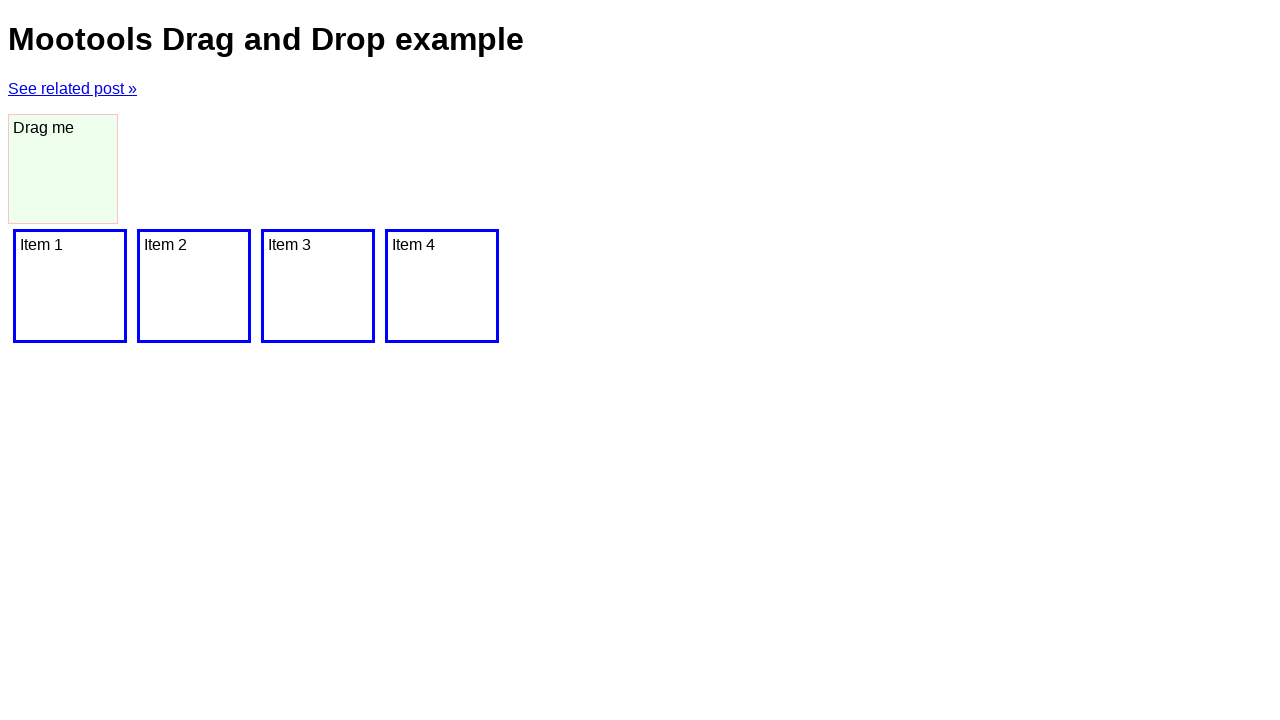

Located fourth drop target 'Item 4'
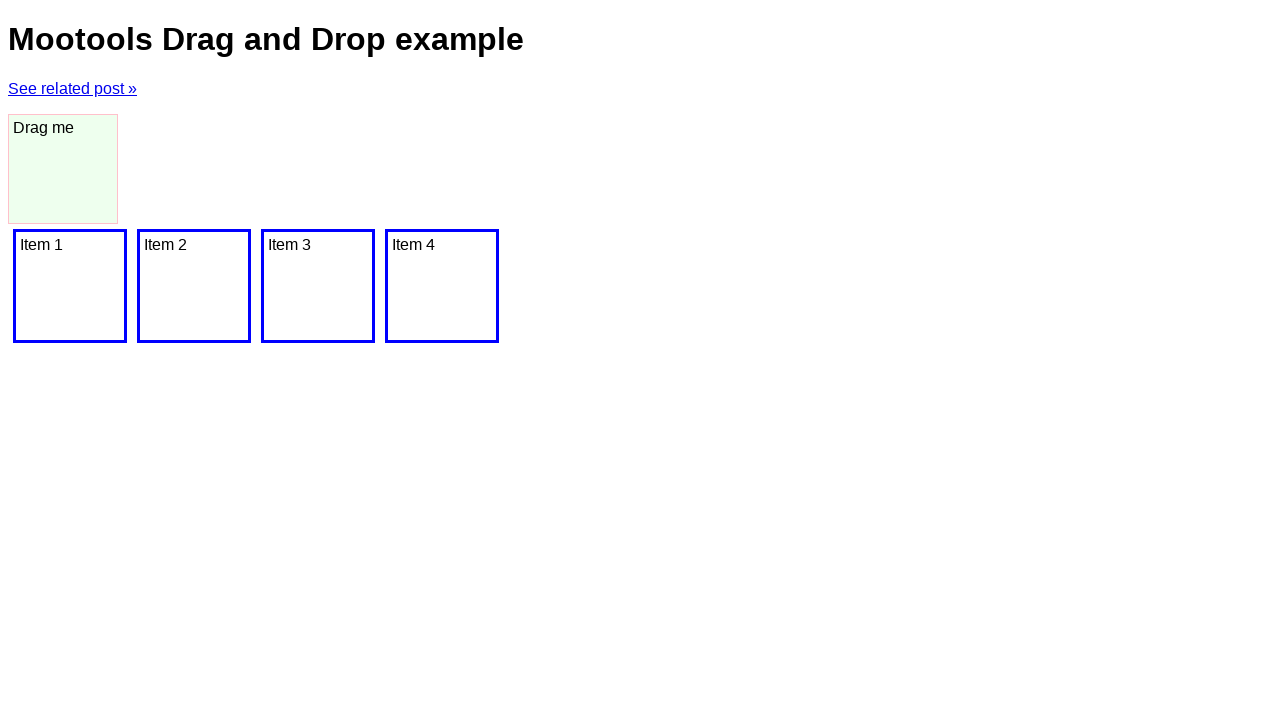

Dragged element to first drop target 'Item 1' at (70, 286)
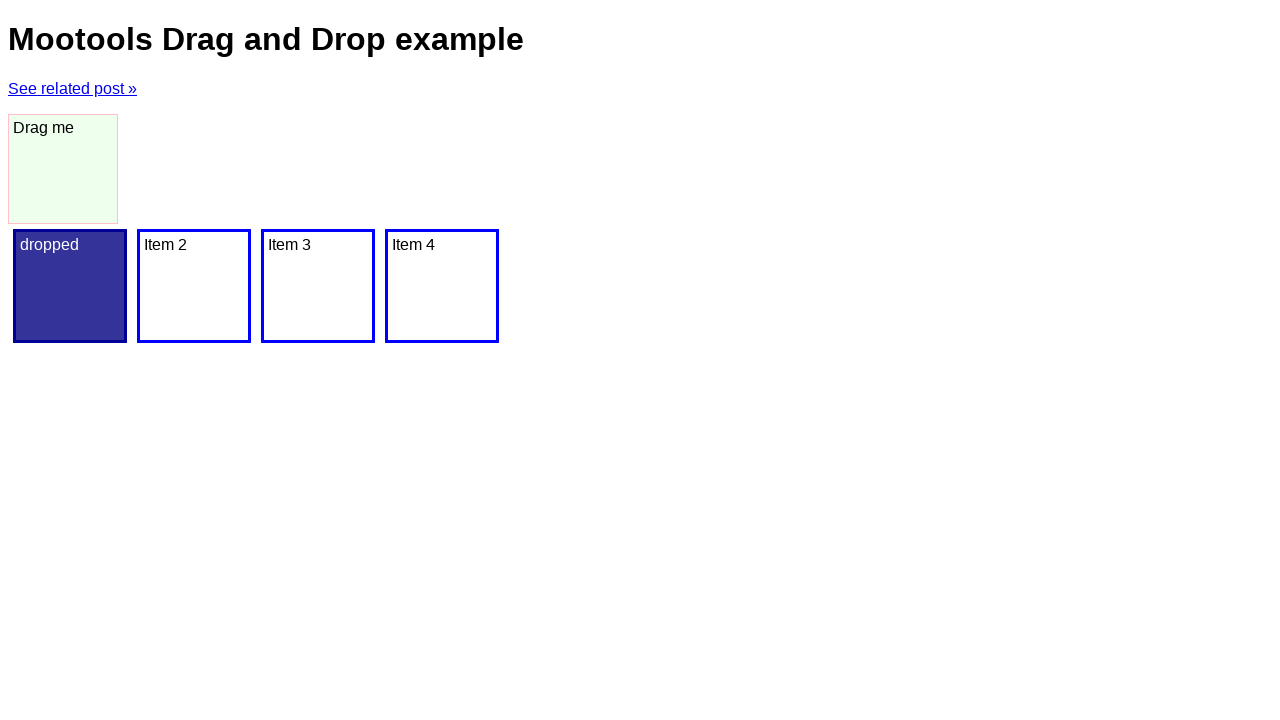

Dragged element to second drop target 'Item 2' at (194, 286)
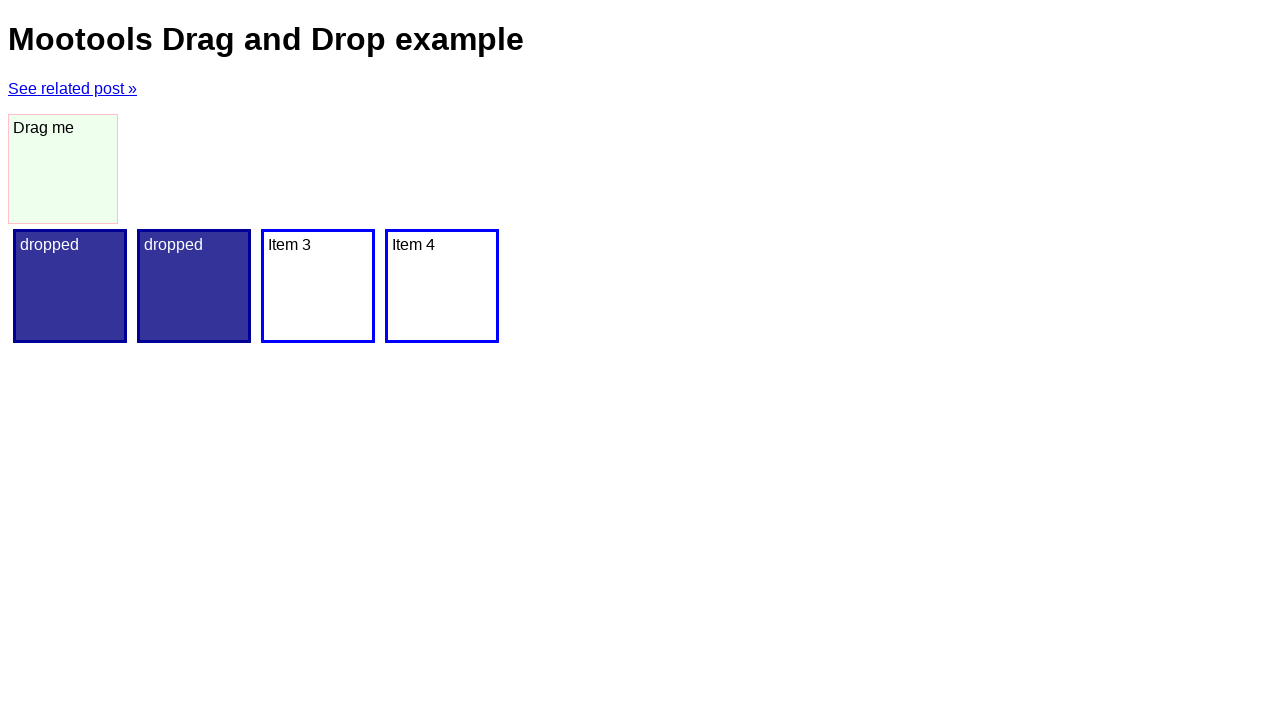

Dragged element to third drop target 'Item 3' at (318, 286)
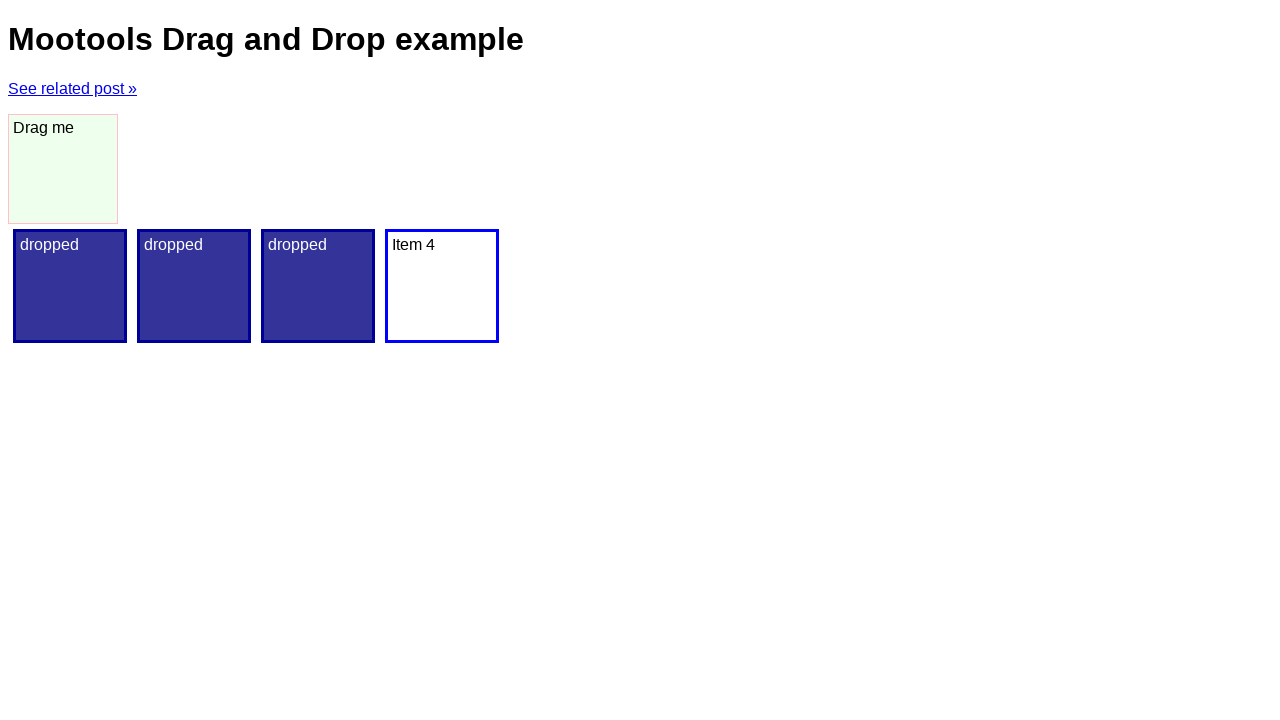

Dragged element to fourth drop target 'Item 4' at (442, 286)
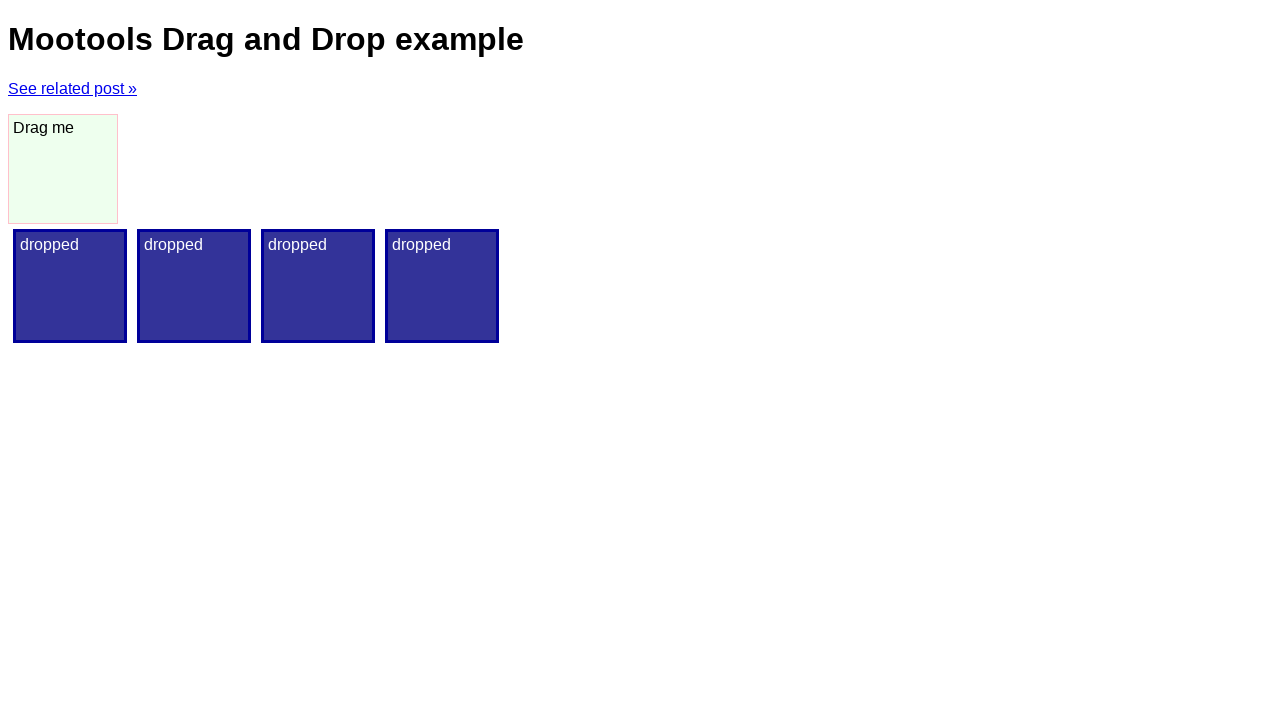

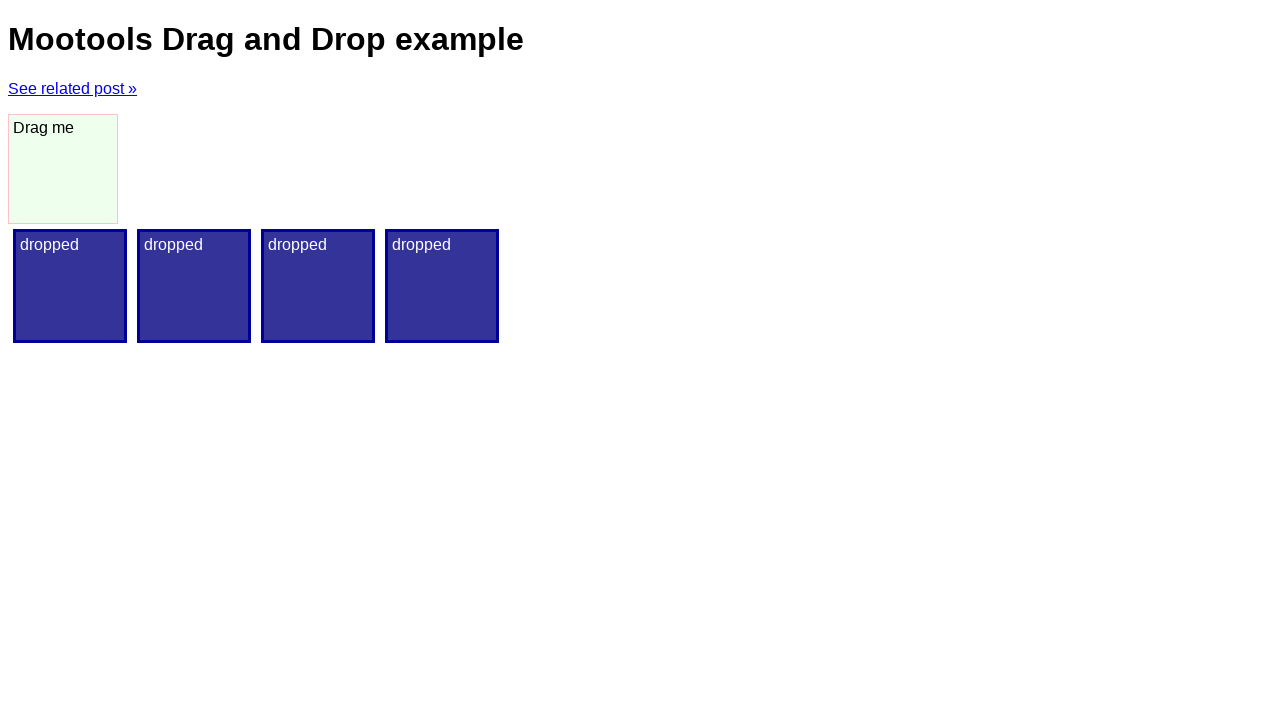